Tests registration form validation by submitting empty form and verifying error messages for all required fields

Starting URL: https://alada.vn/tai-khoan/dang-ky.html

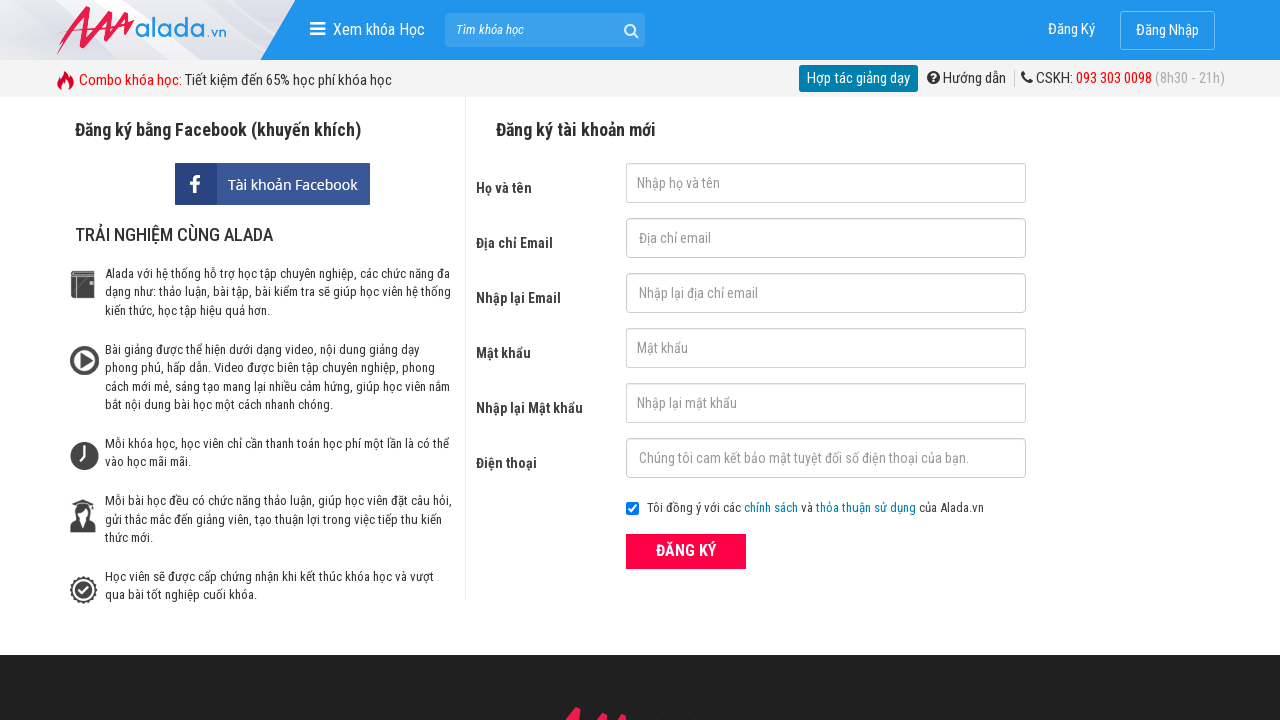

Clicked register button with empty form at (686, 551) on button[type='submit']
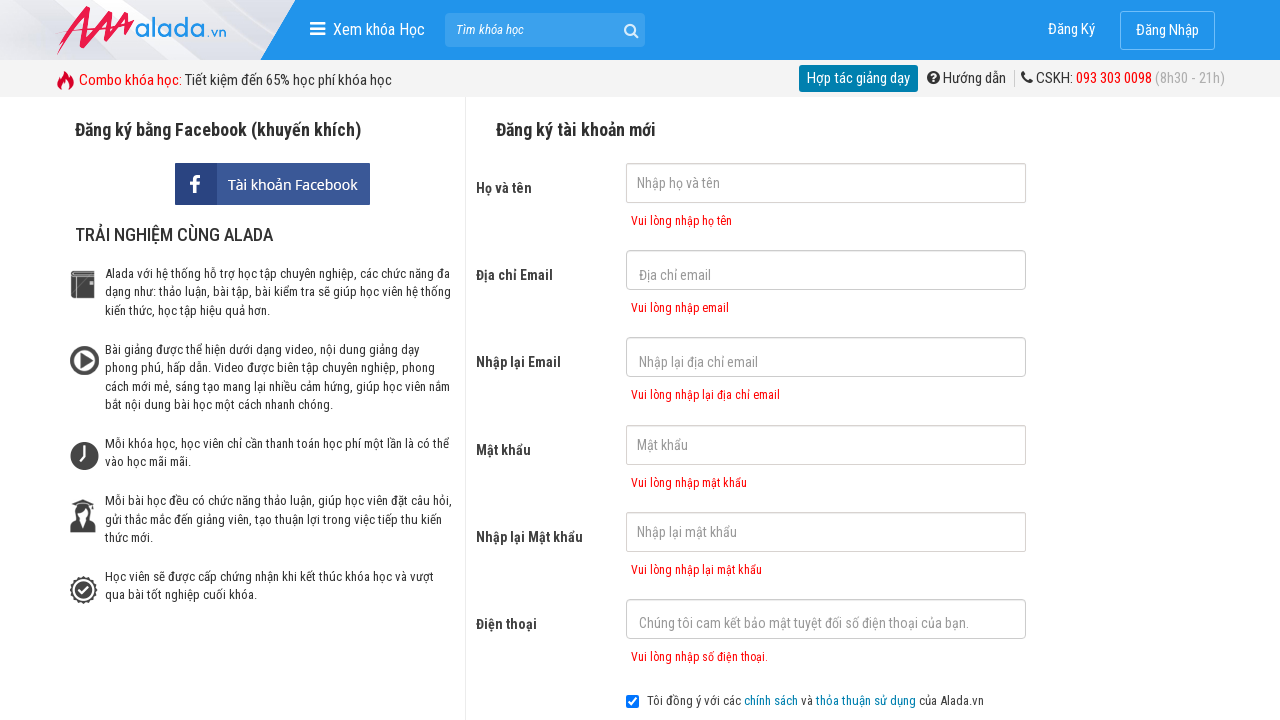

First name error message appeared
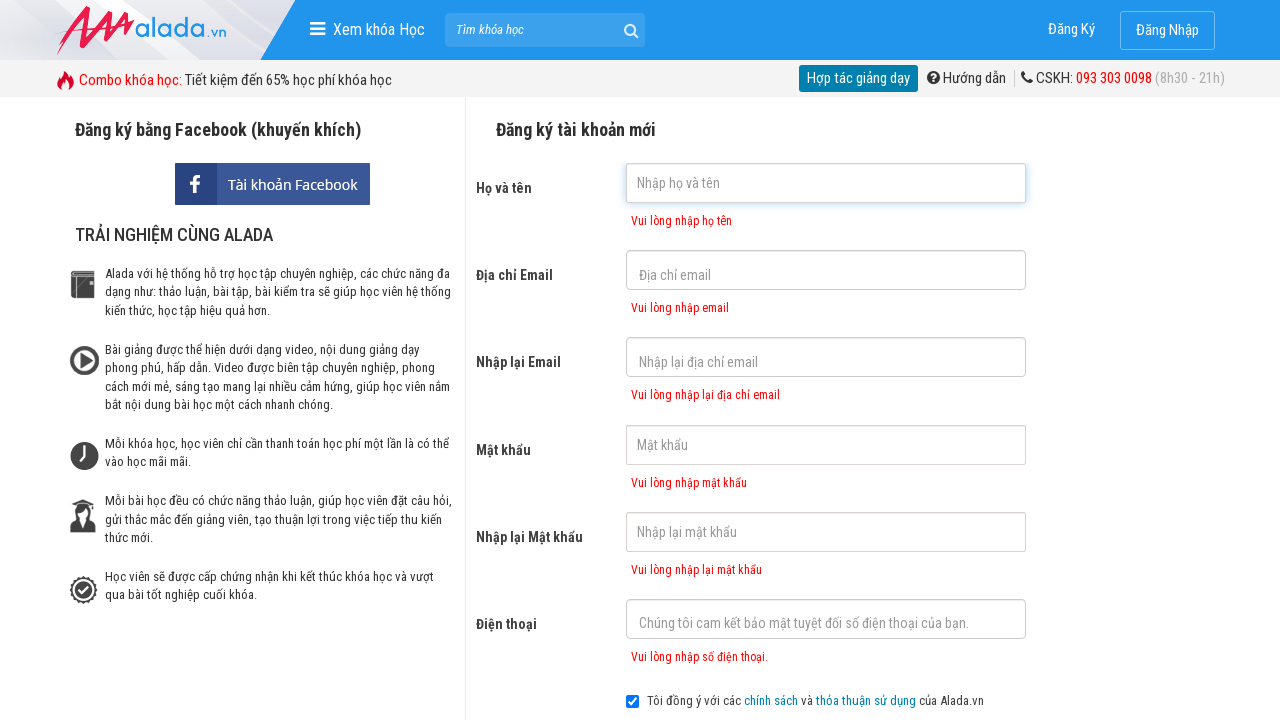

Email error message appeared
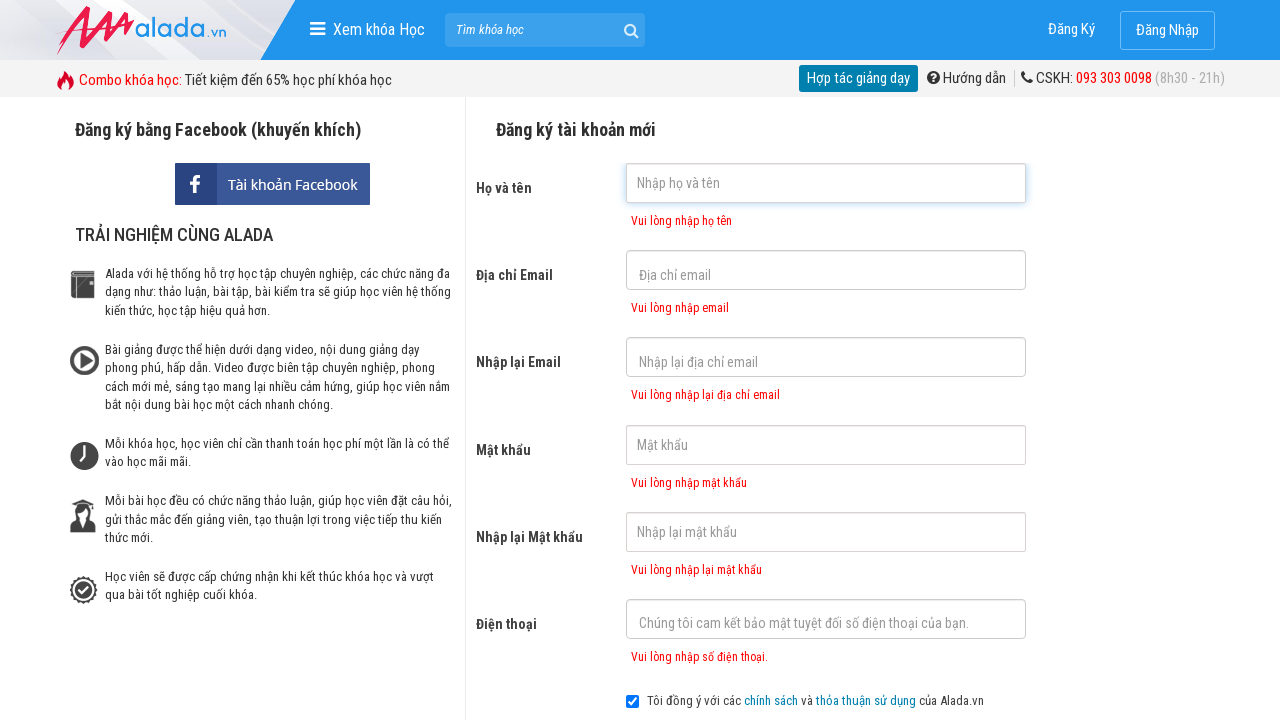

Confirm email error message appeared
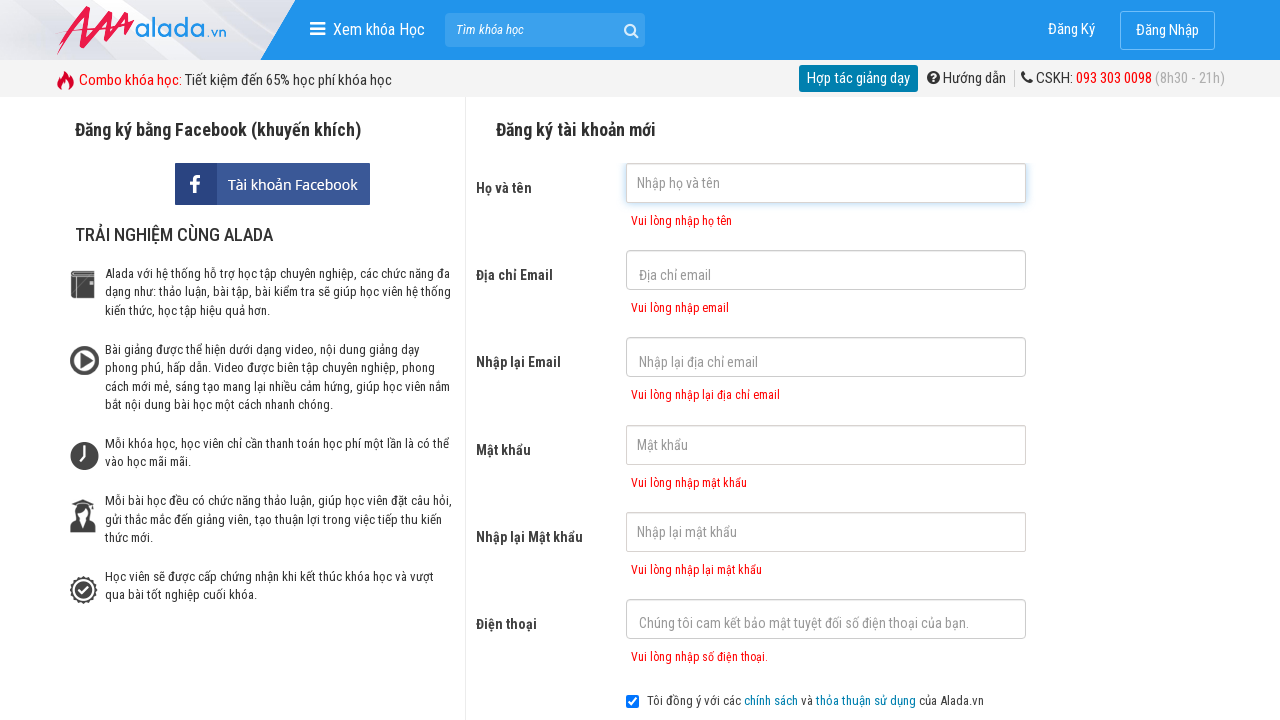

Password error message appeared
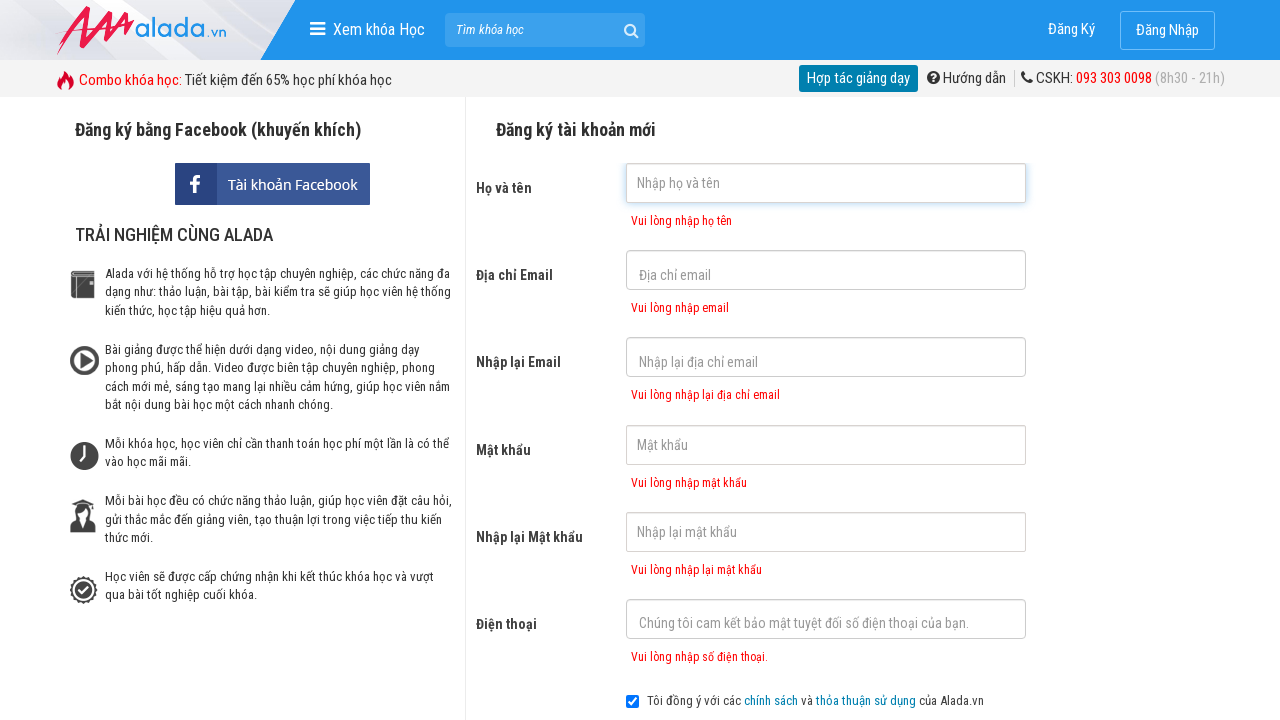

Confirm password error message appeared
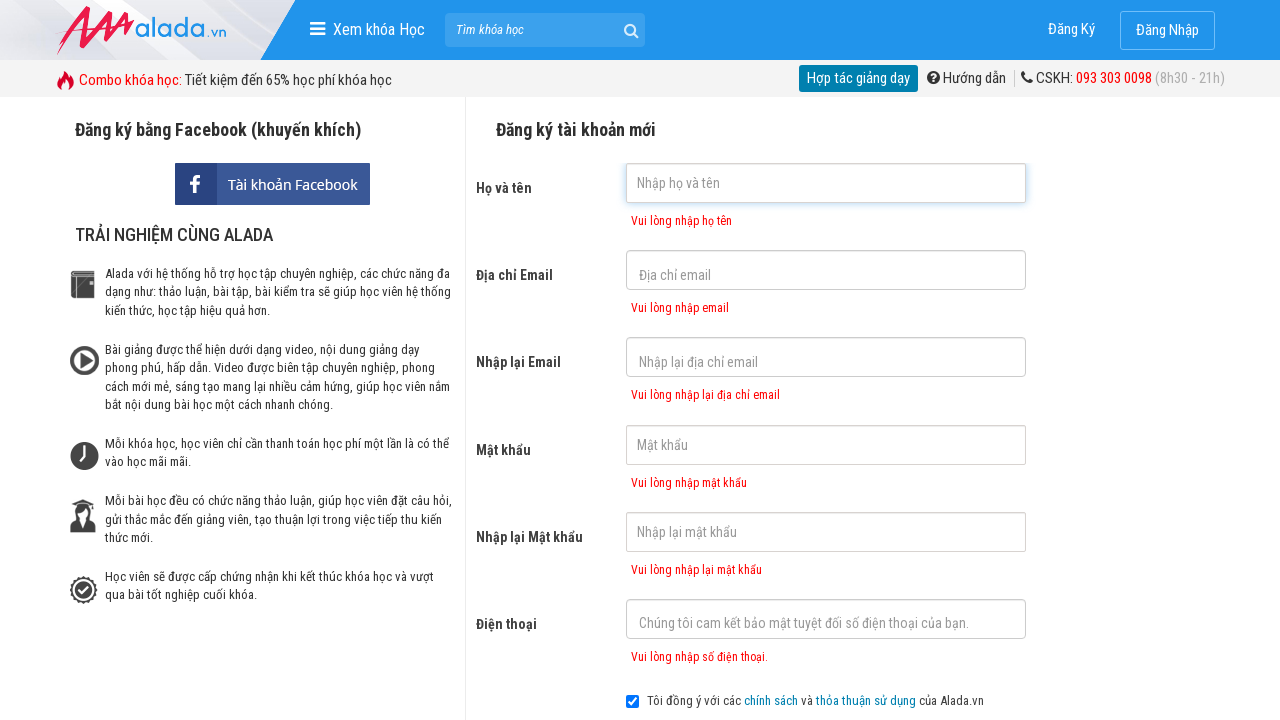

Phone number error message appeared
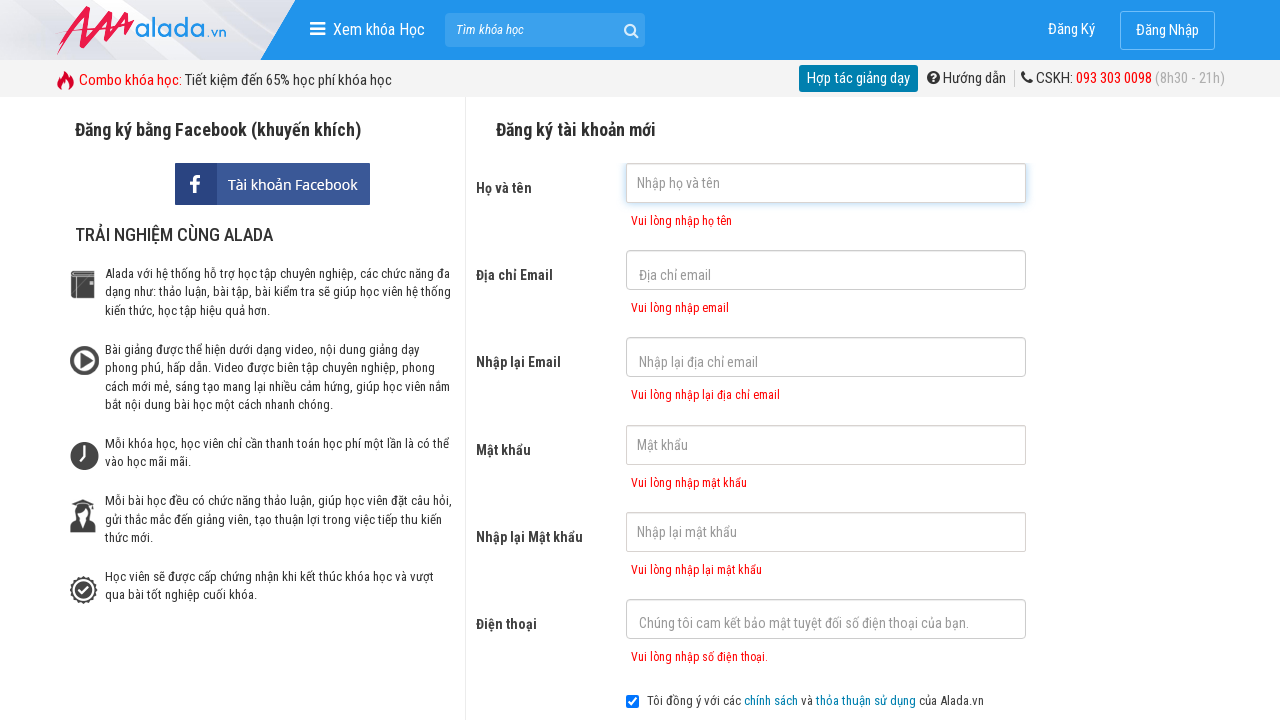

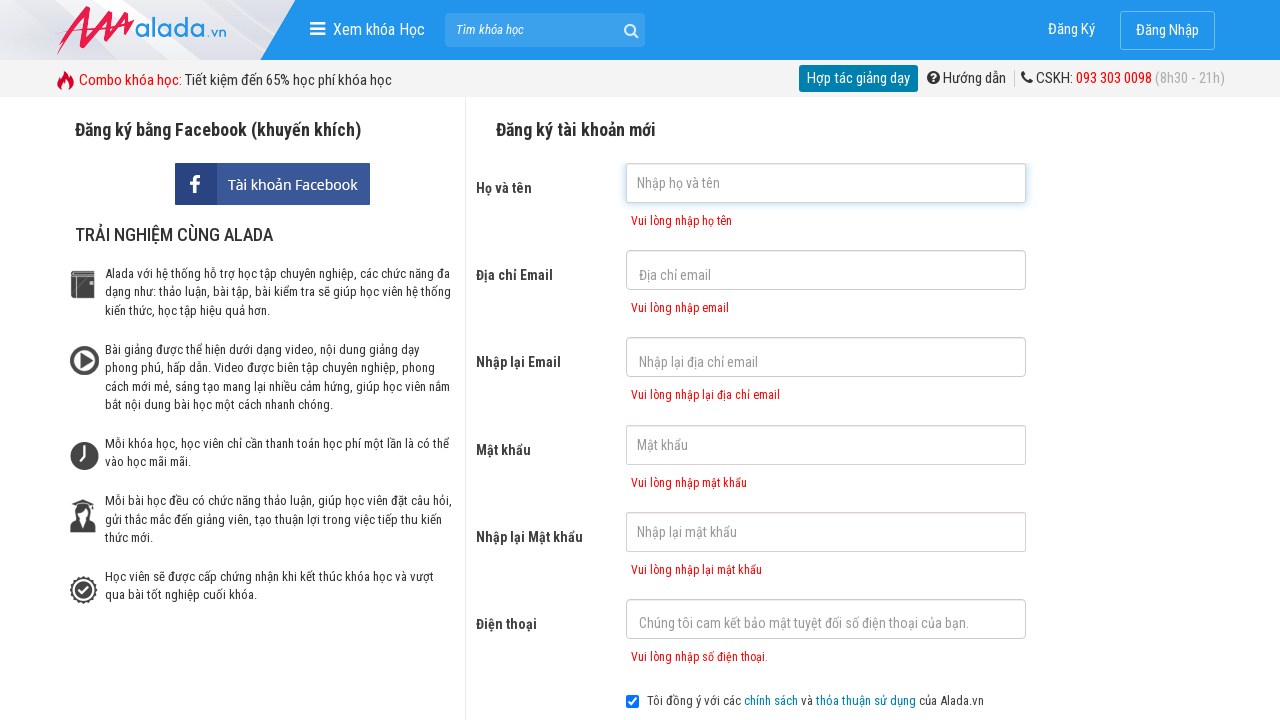